Tests dynamic controls with explicit waits by clicking Remove button, waiting for and verifying "It's gone!" message, then clicking Add button and verifying "It's back" message

Starting URL: https://the-internet.herokuapp.com/dynamic_controls

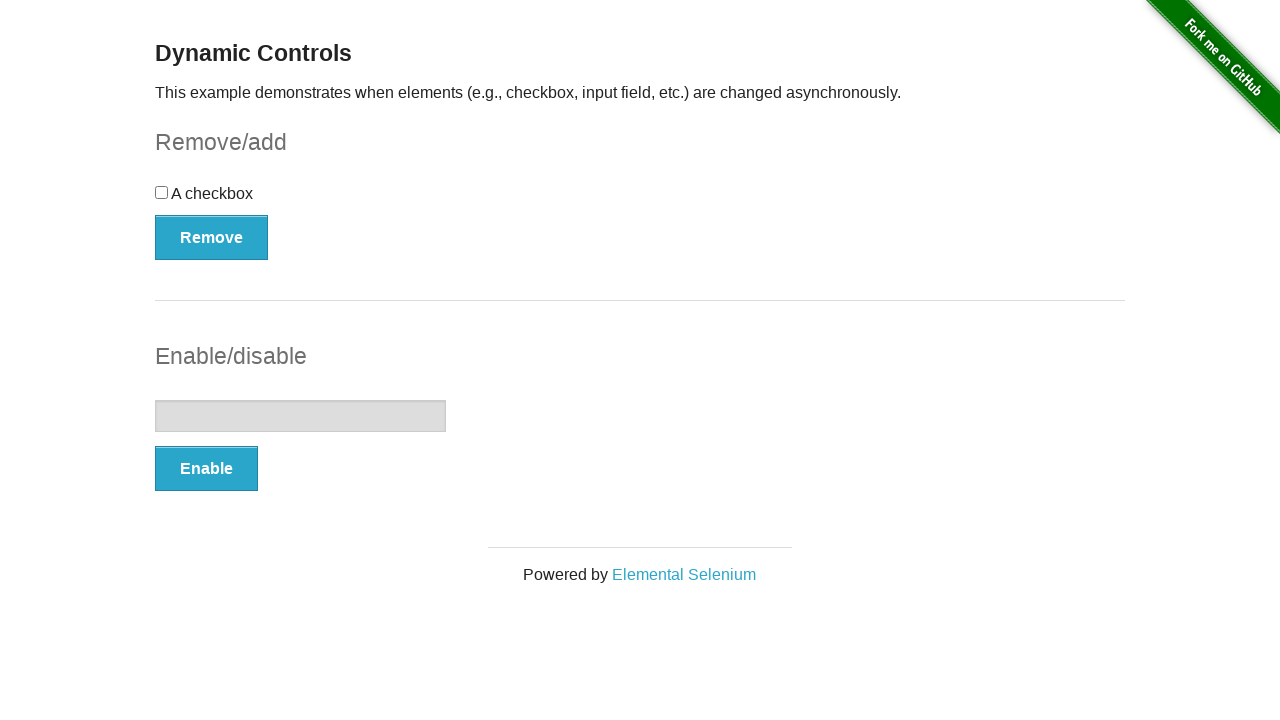

Clicked Remove button at (212, 237) on xpath=//*[text()='Remove']
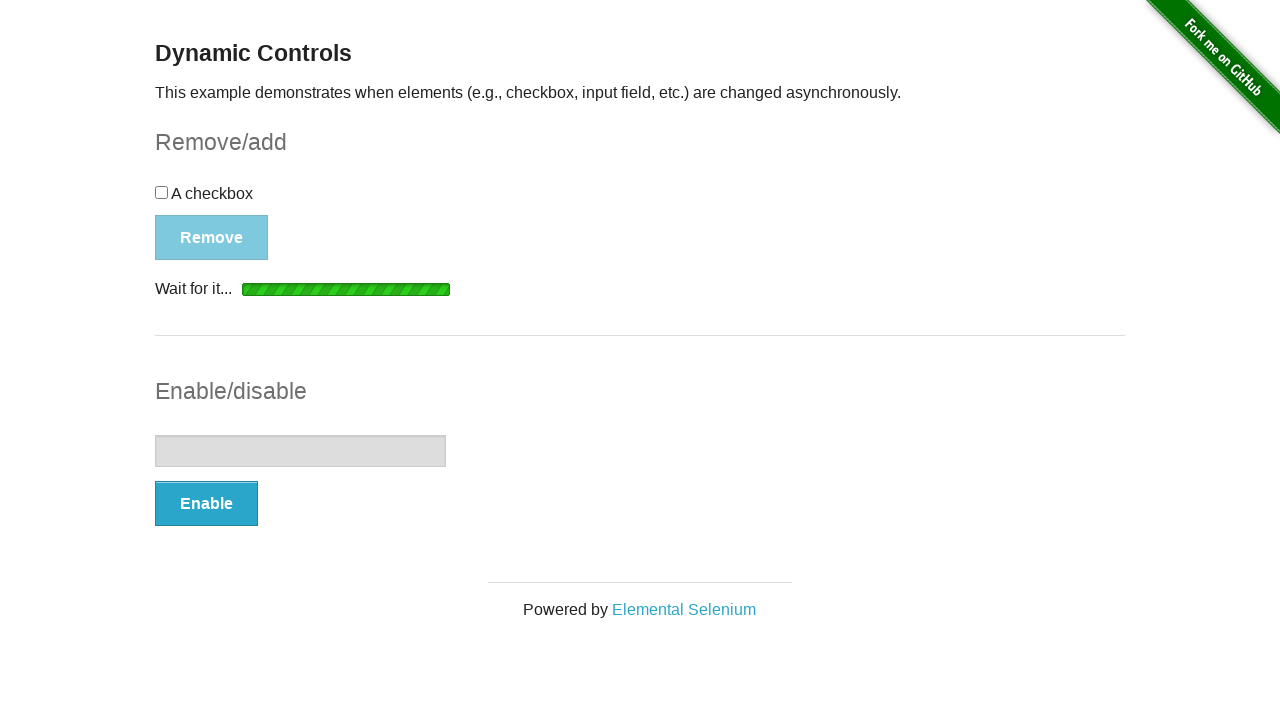

Waited for 'It's gone!' message to be visible
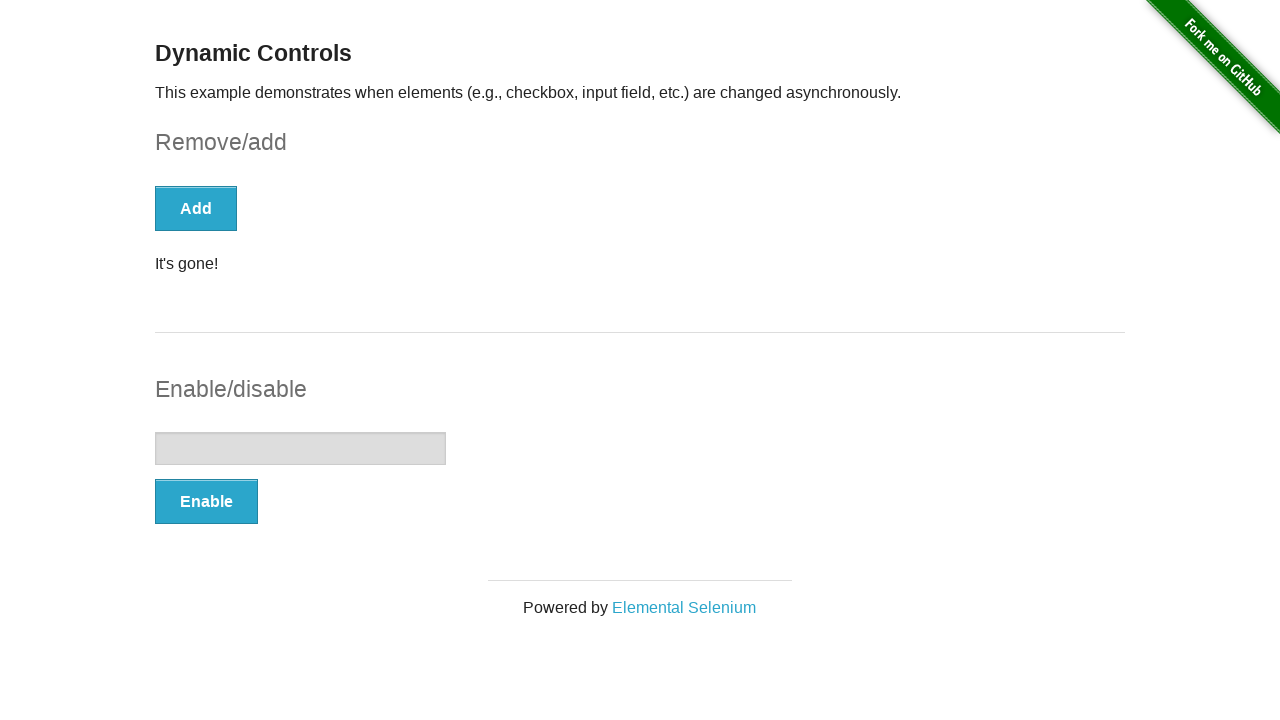

Located the message element
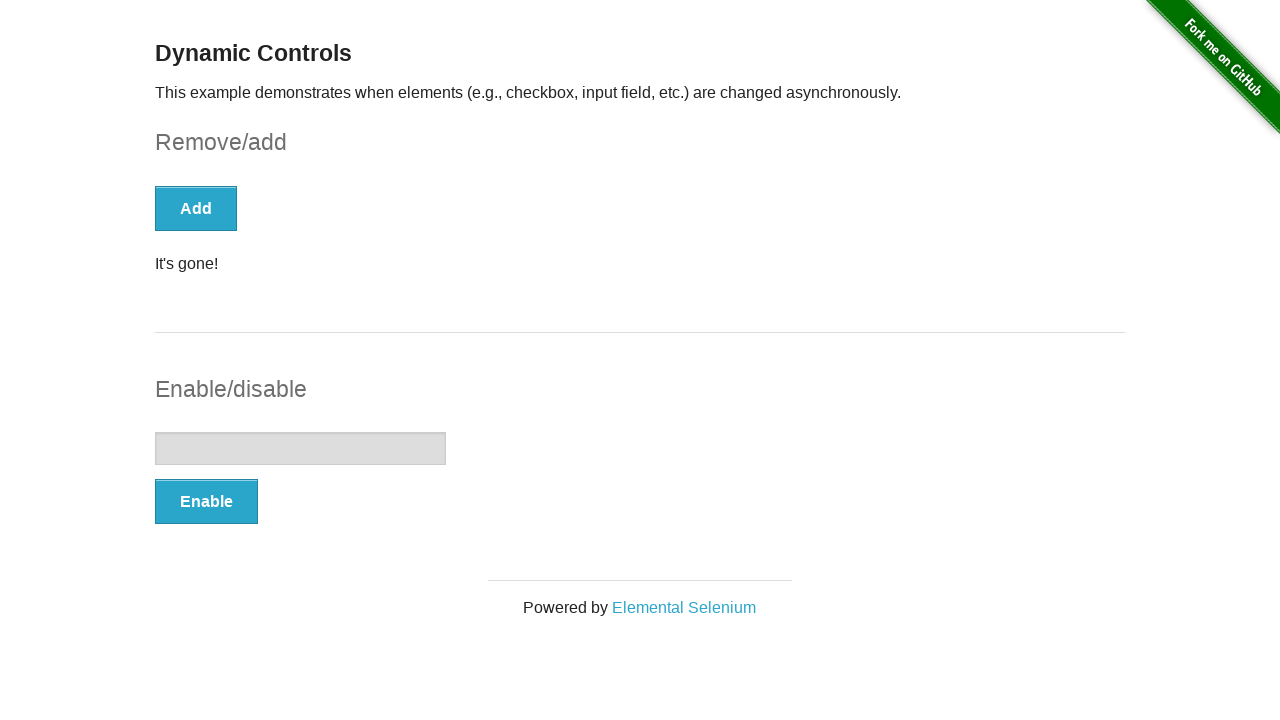

Verified 'It's gone!' message is visible
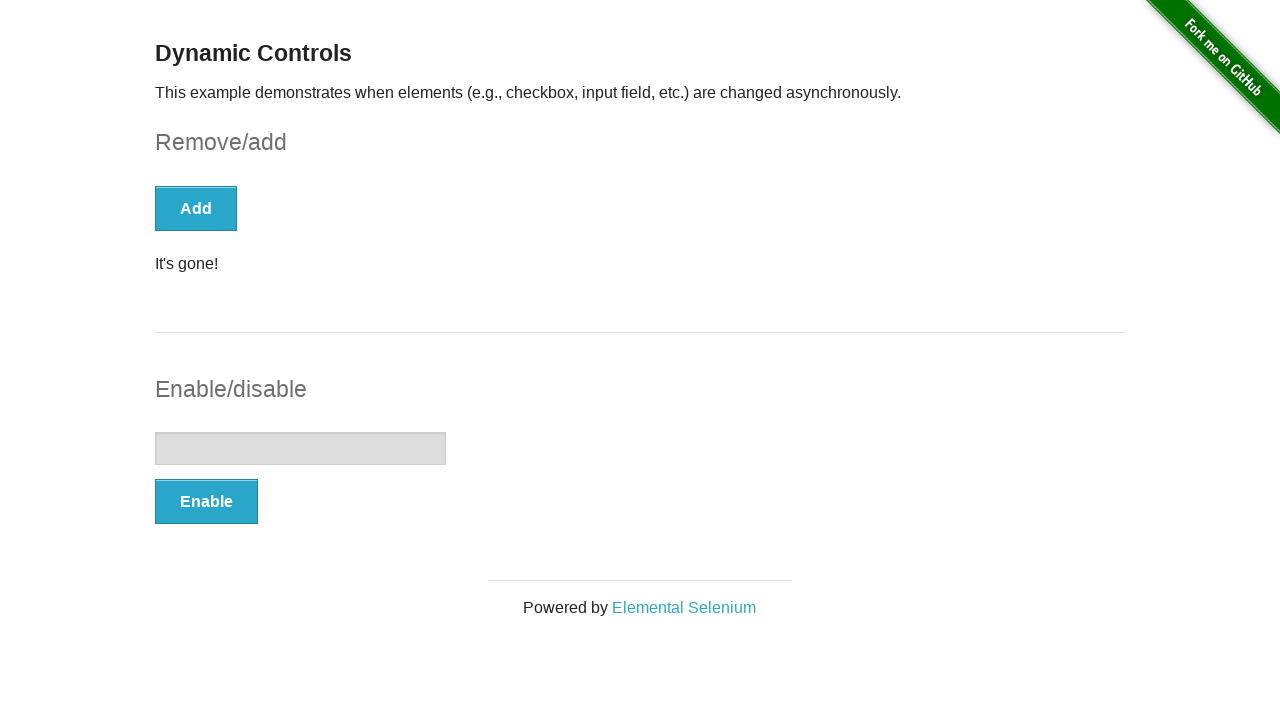

Clicked Add button at (196, 208) on xpath=//*[text()='Add']
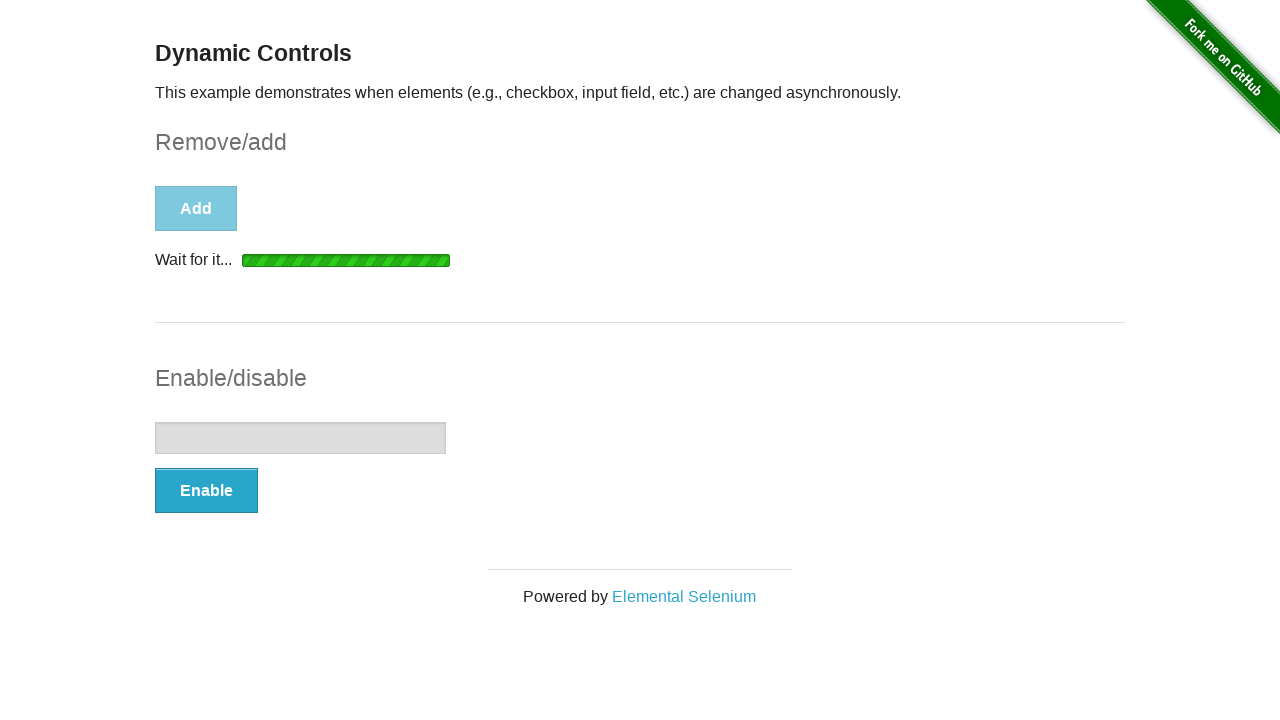

Waited for 'It's back' message to be visible
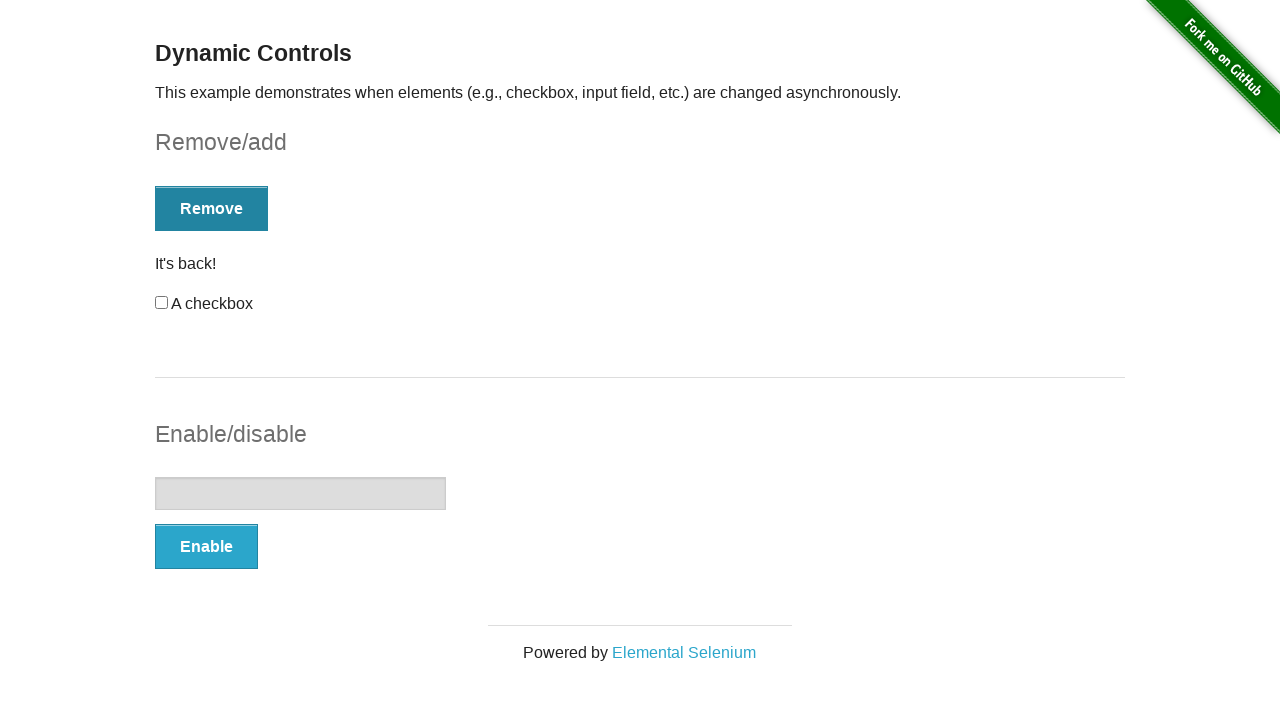

Located the message element
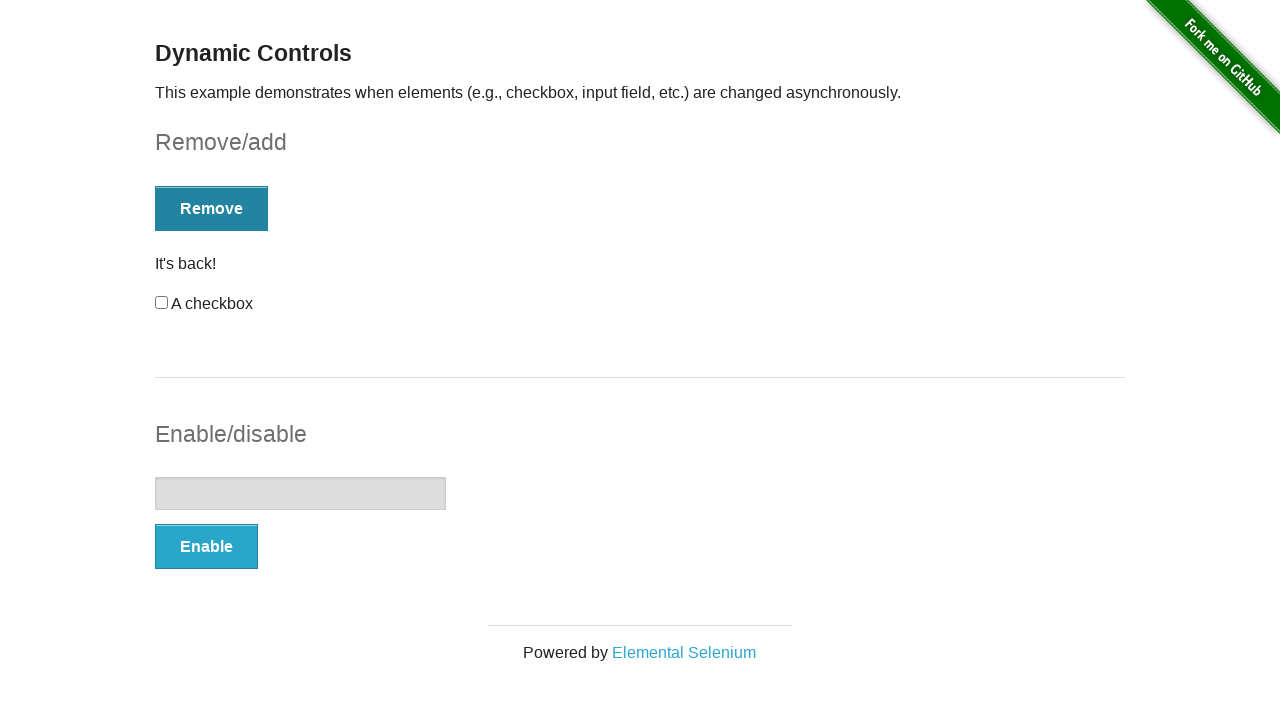

Verified 'It's back' message is visible
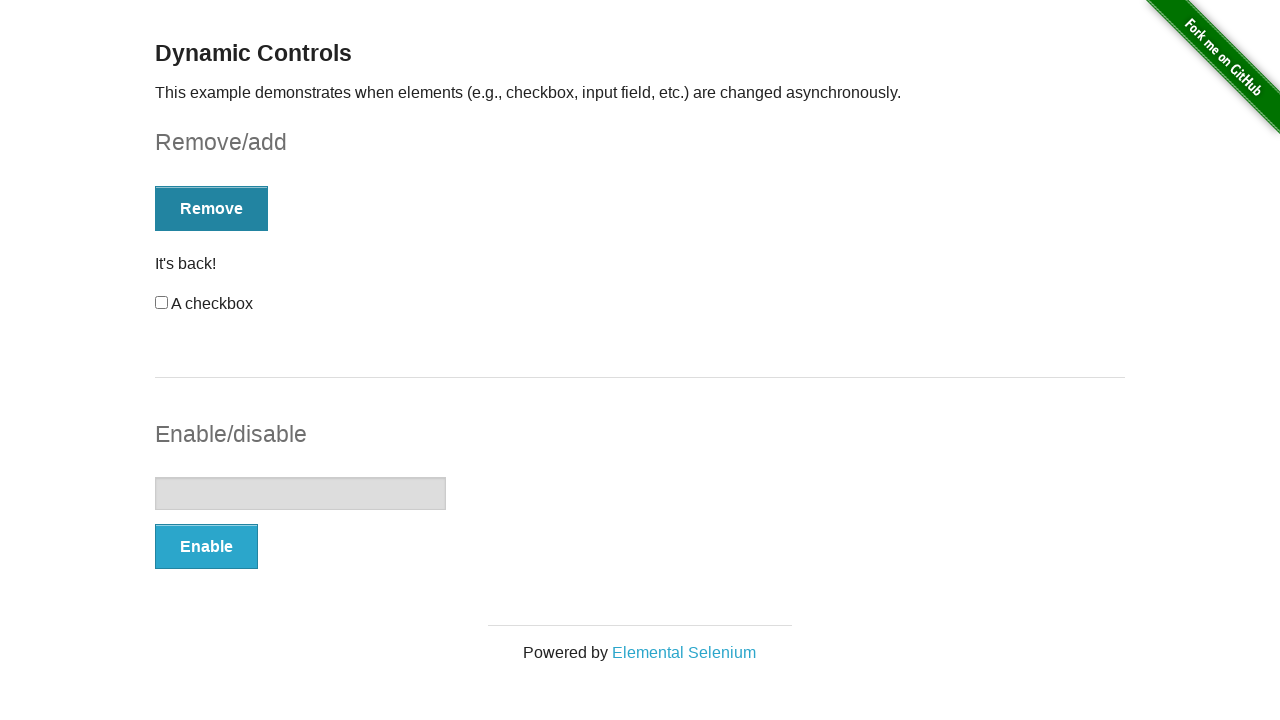

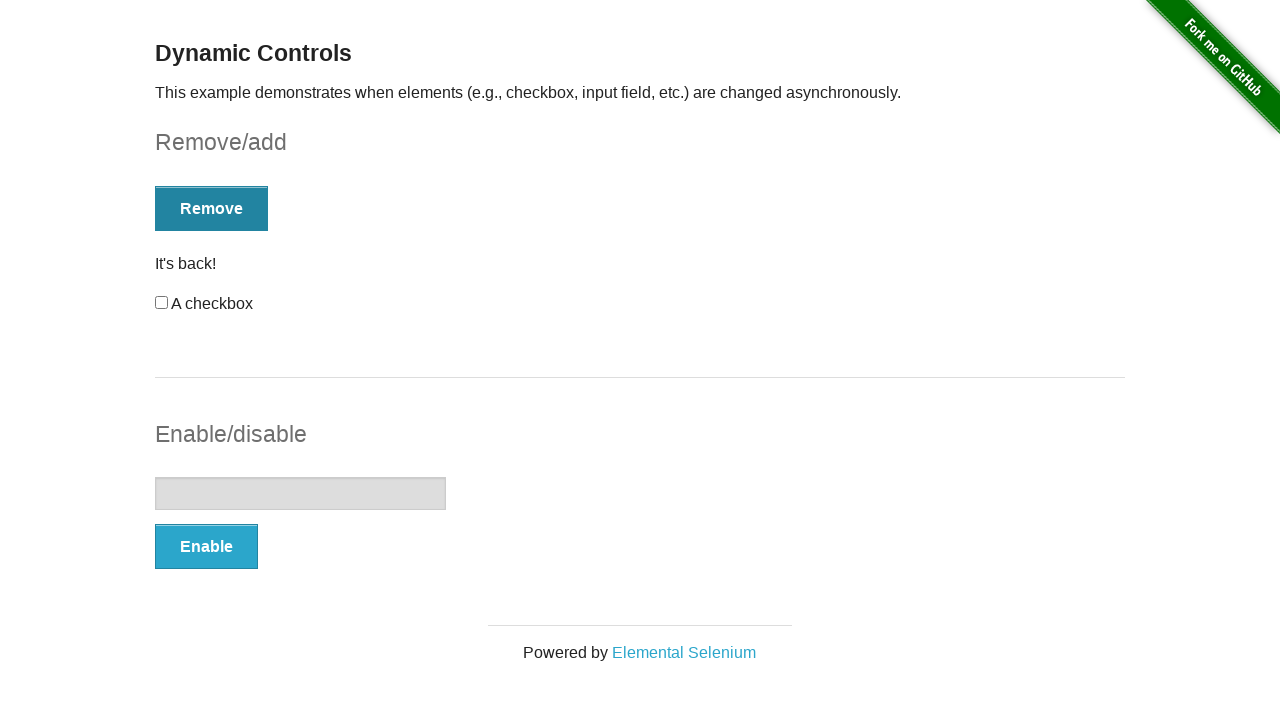